Tests sorting the Email column in ascending order by clicking the column header and verifying text values are sorted alphabetically.

Starting URL: http://the-internet.herokuapp.com/tables

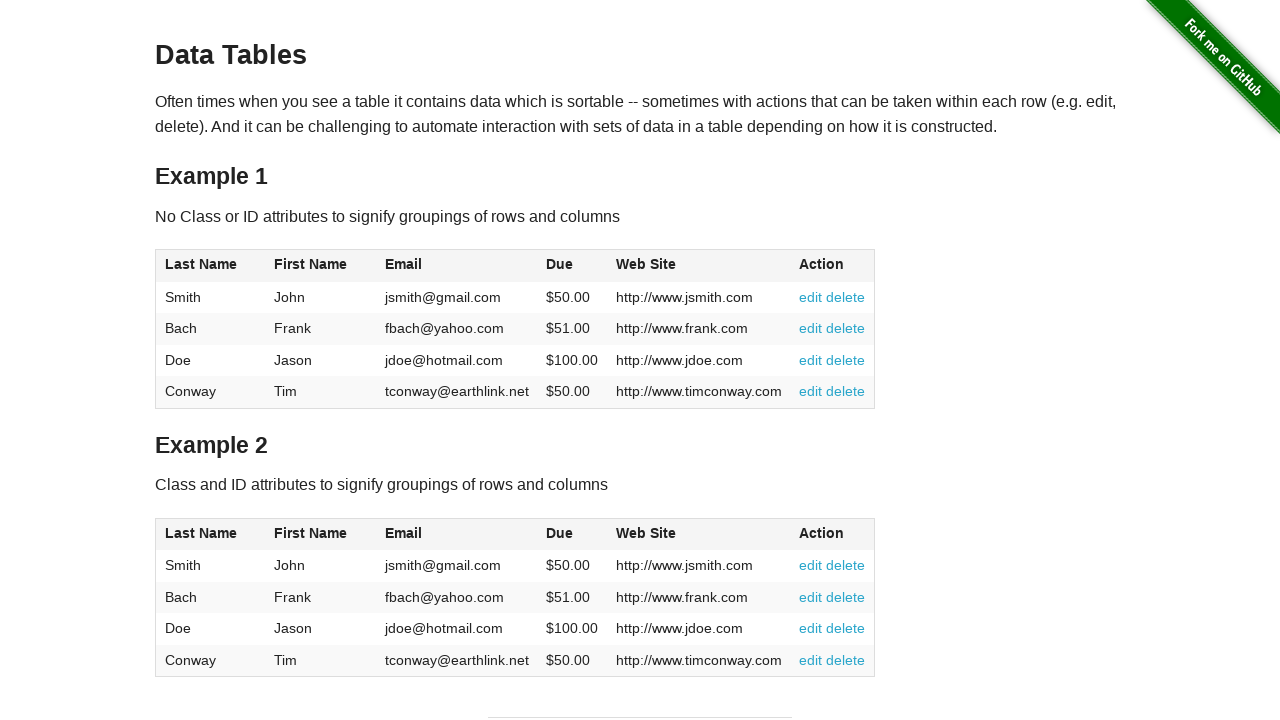

Clicked Email column header to sort in ascending order at (457, 266) on #table1 thead tr th:nth-of-type(3)
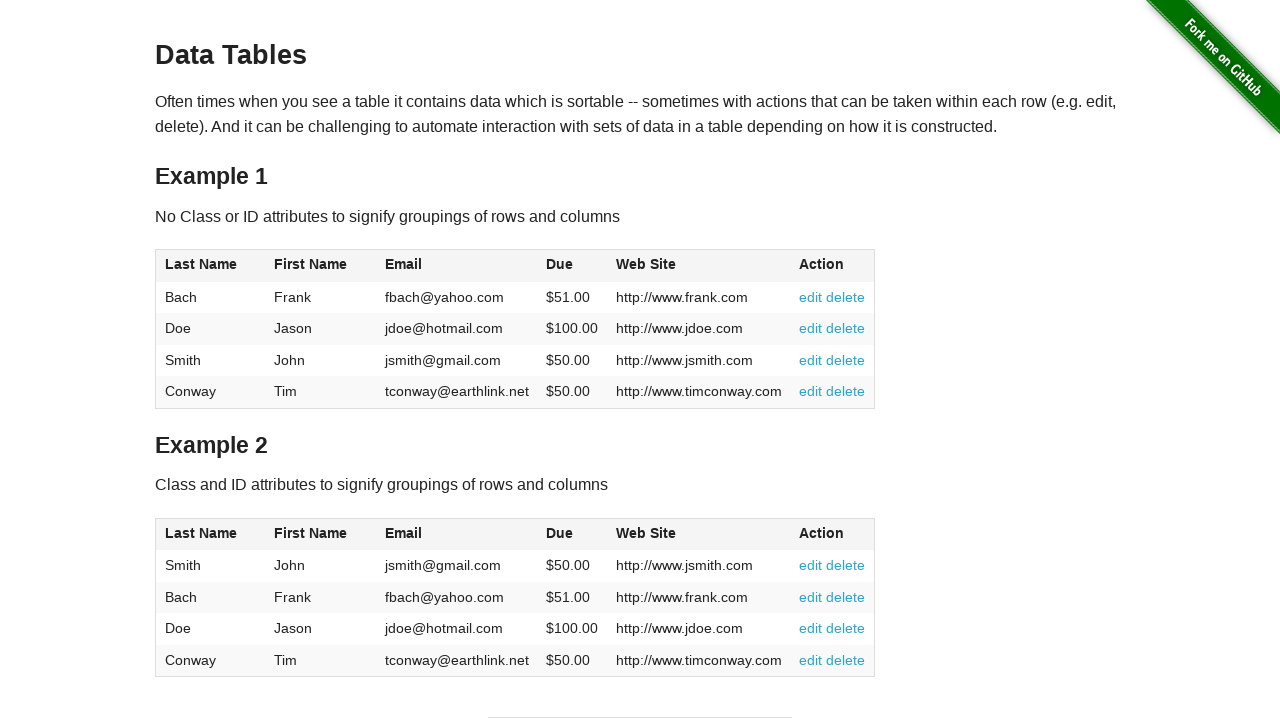

Verified that Email column has been sorted in ascending order
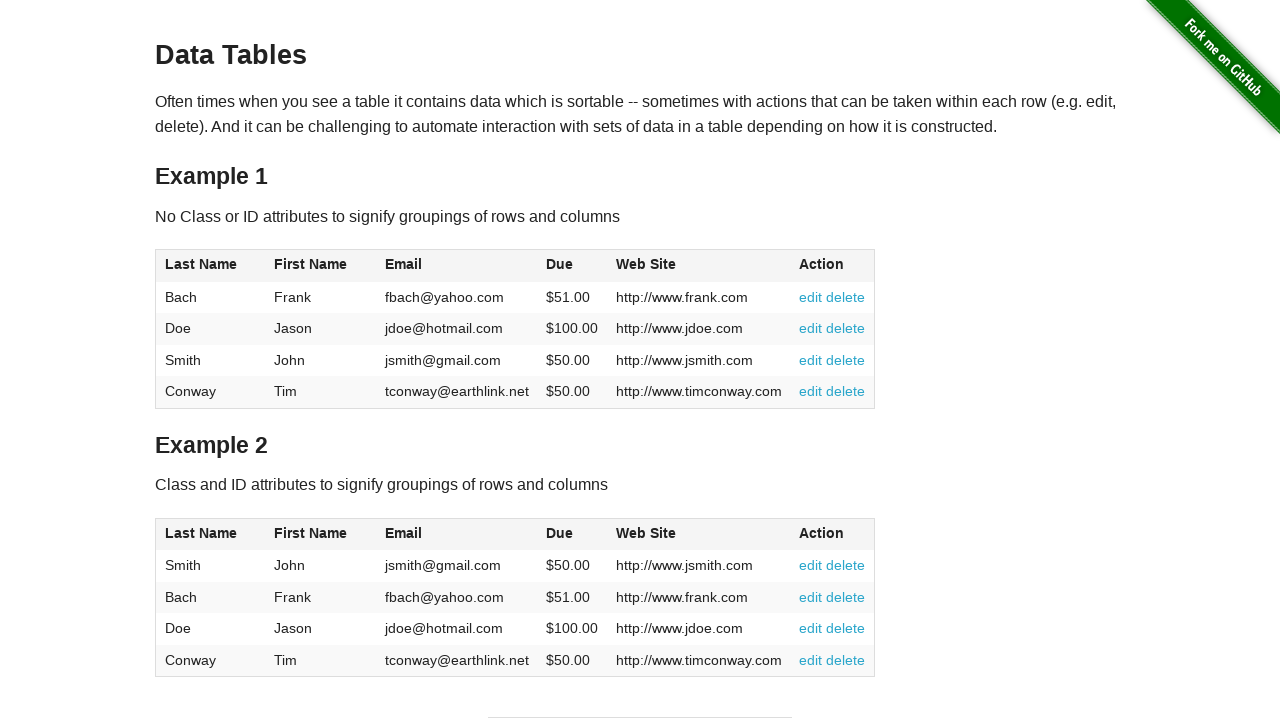

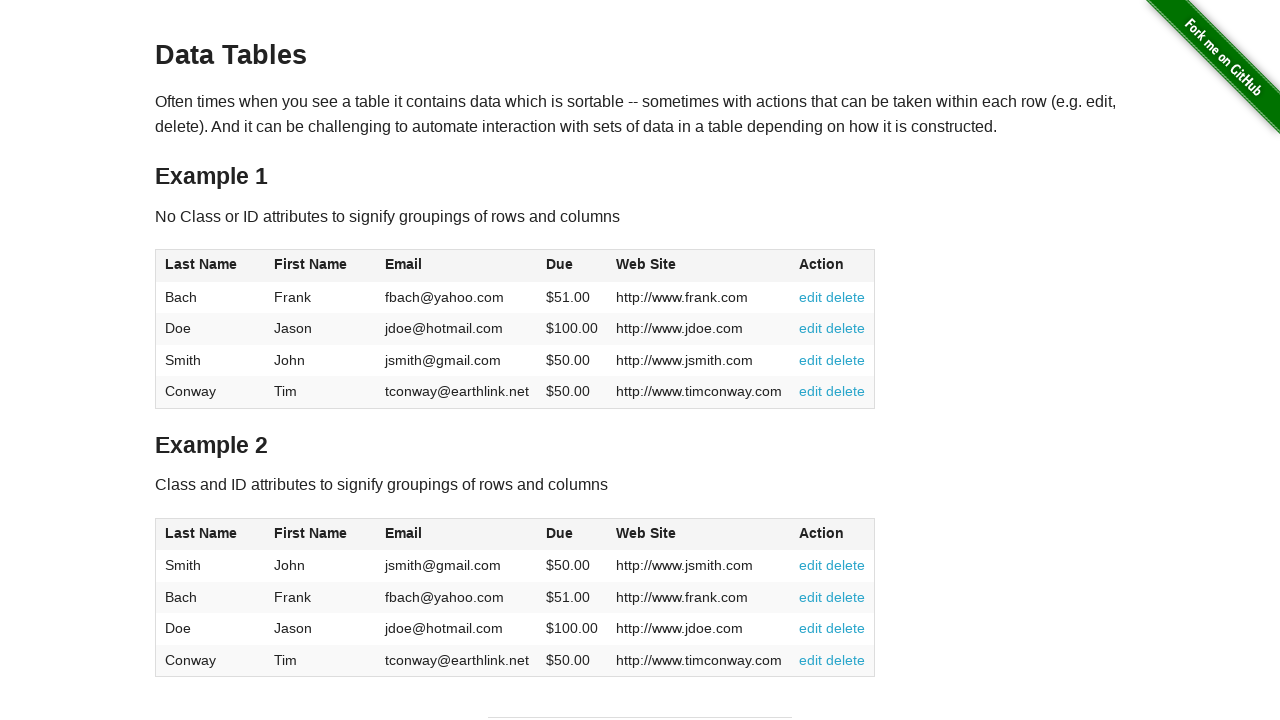